Tests opting out of A/B tests by forging an opt-out cookie on the target page, then refreshing to verify the page displays the non-test version

Starting URL: http://the-internet.herokuapp.com/abtest

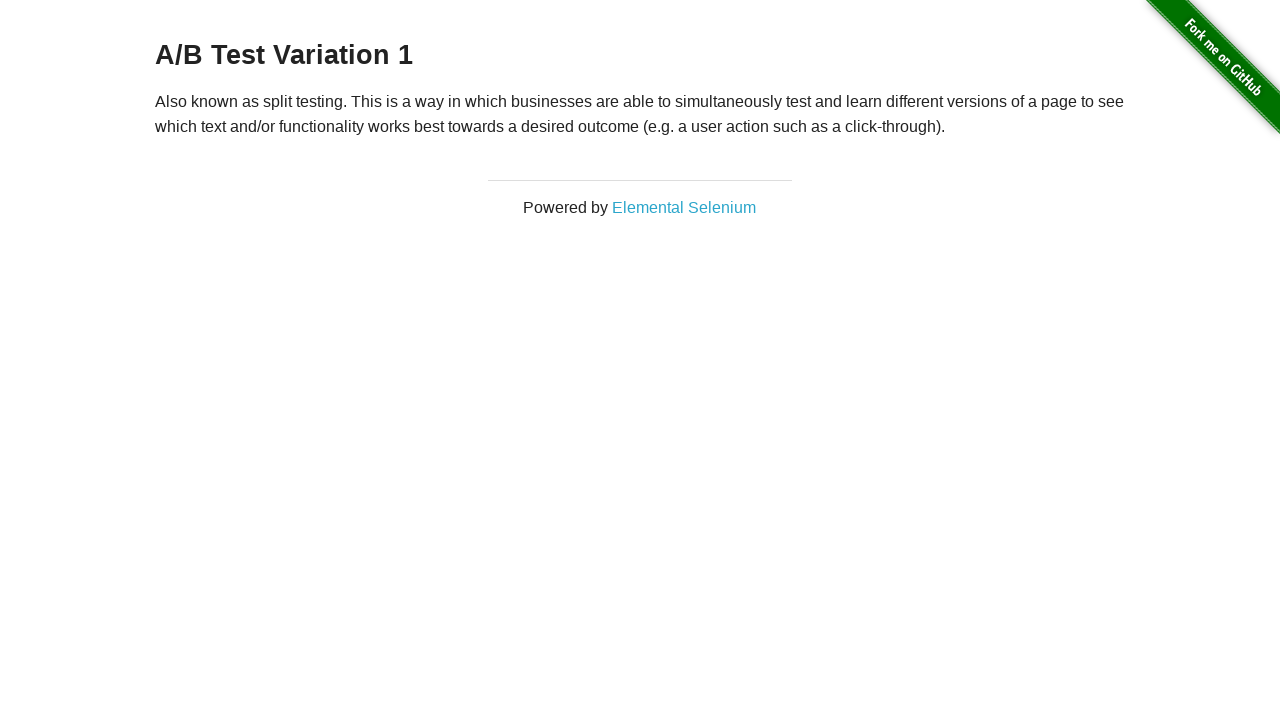

Retrieved initial heading text to verify A/B test group
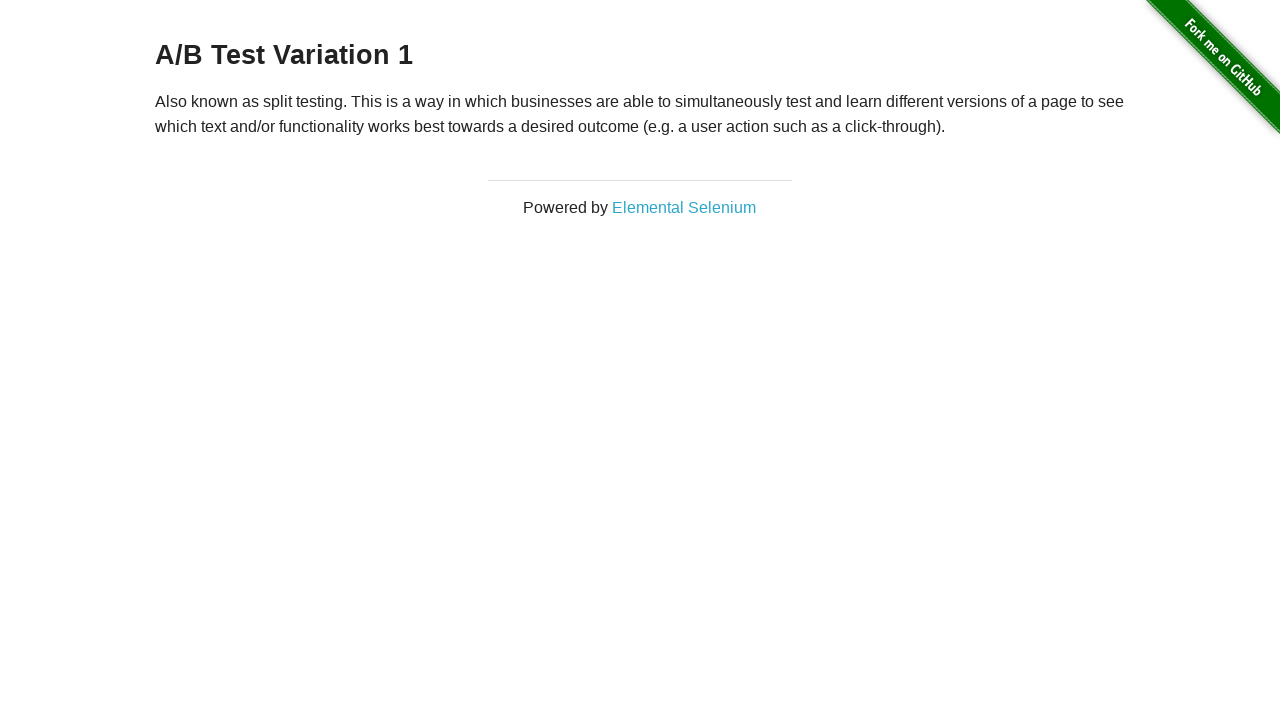

Verified initial heading is either 'A/B Test Variation 1' or 'A/B Test Control'
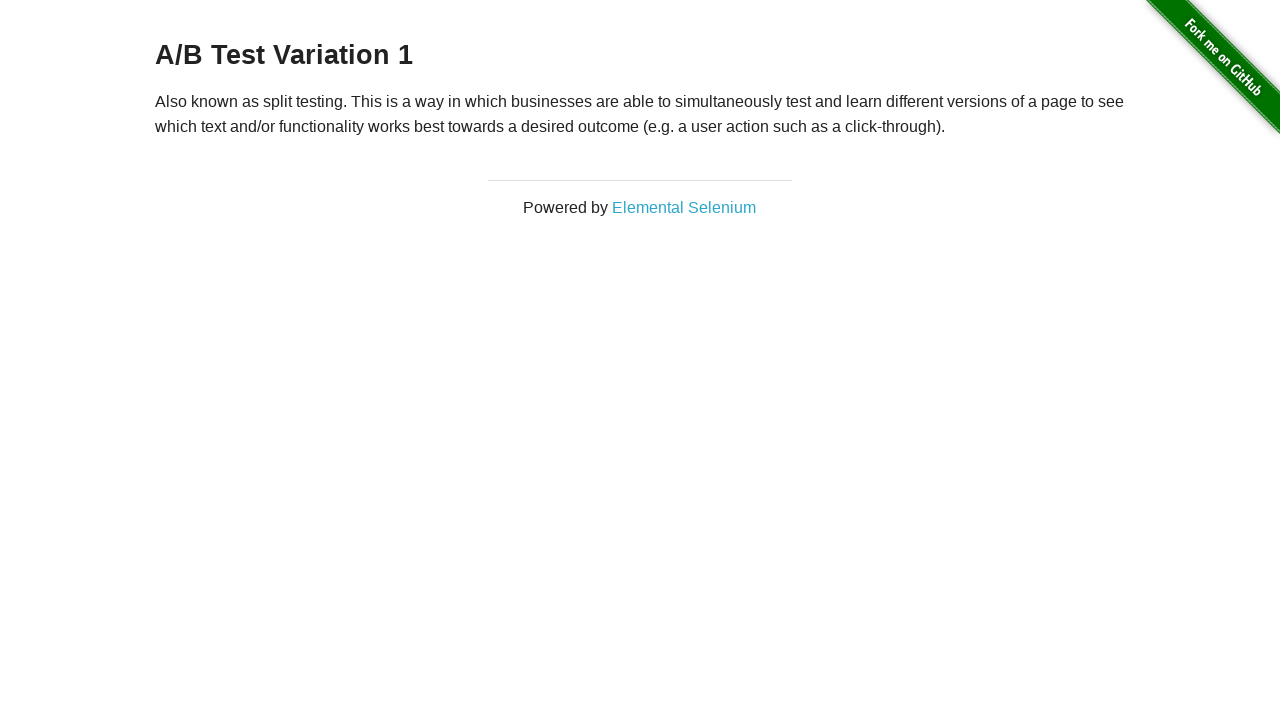

Added optimizelyOptOut cookie to forge opt-out of A/B test
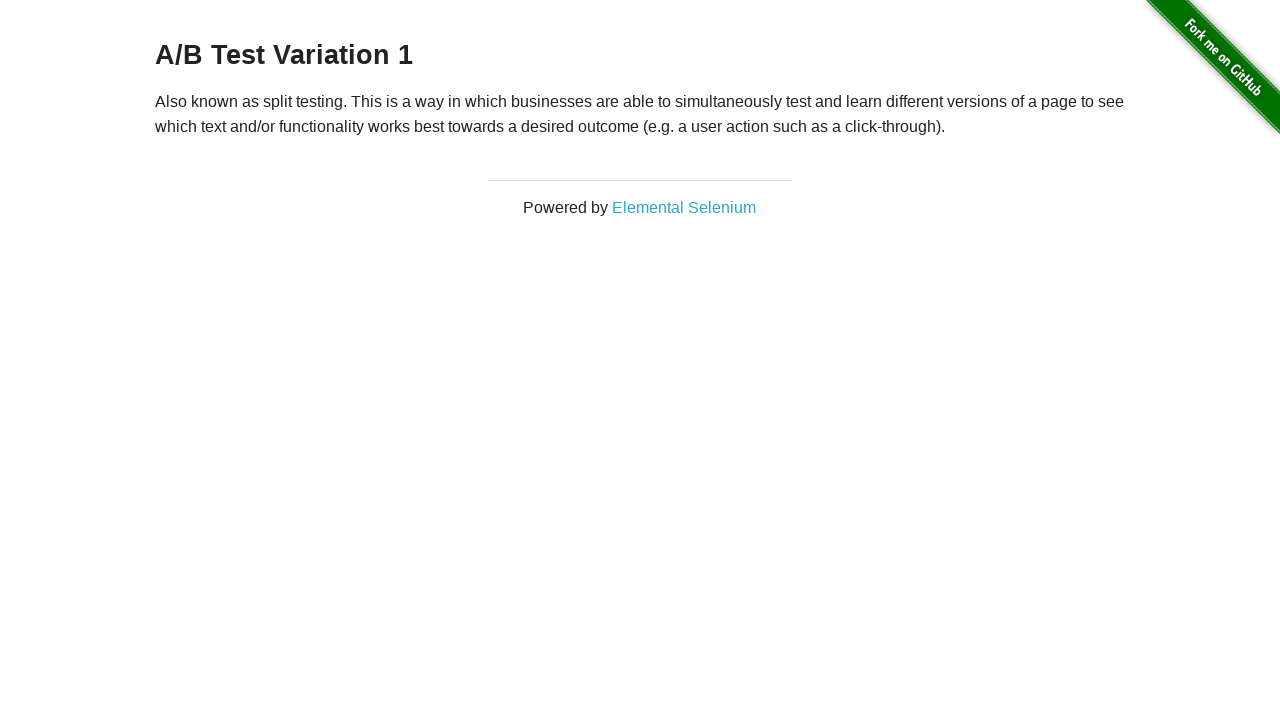

Reloaded page to apply the opt-out cookie
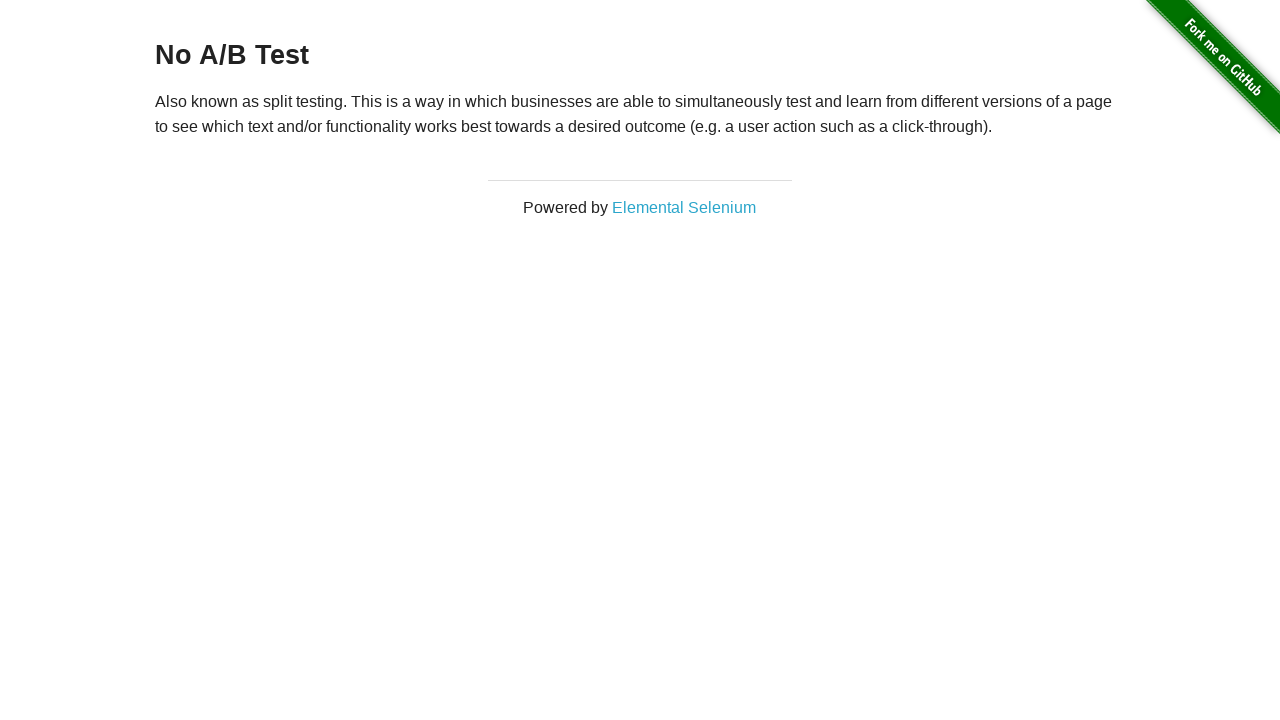

Retrieved heading text after page reload to verify opt-out
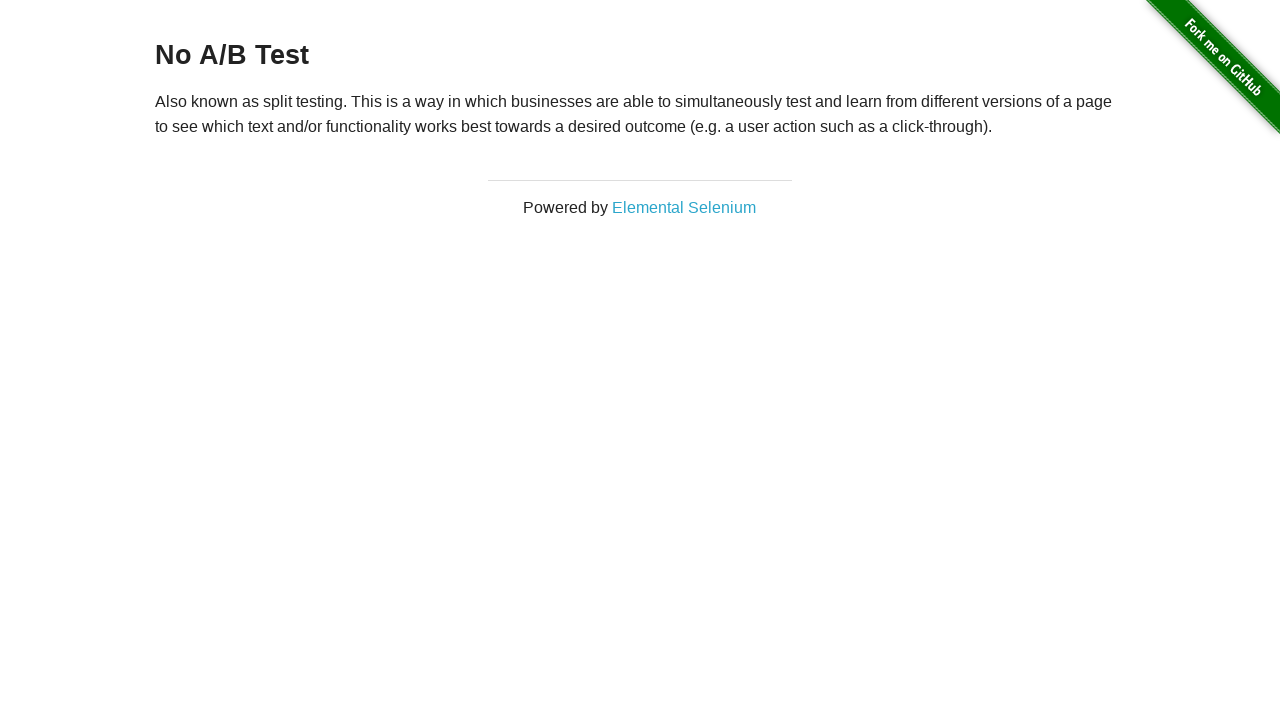

Verified heading is now 'No A/B Test', confirming successful opt-out
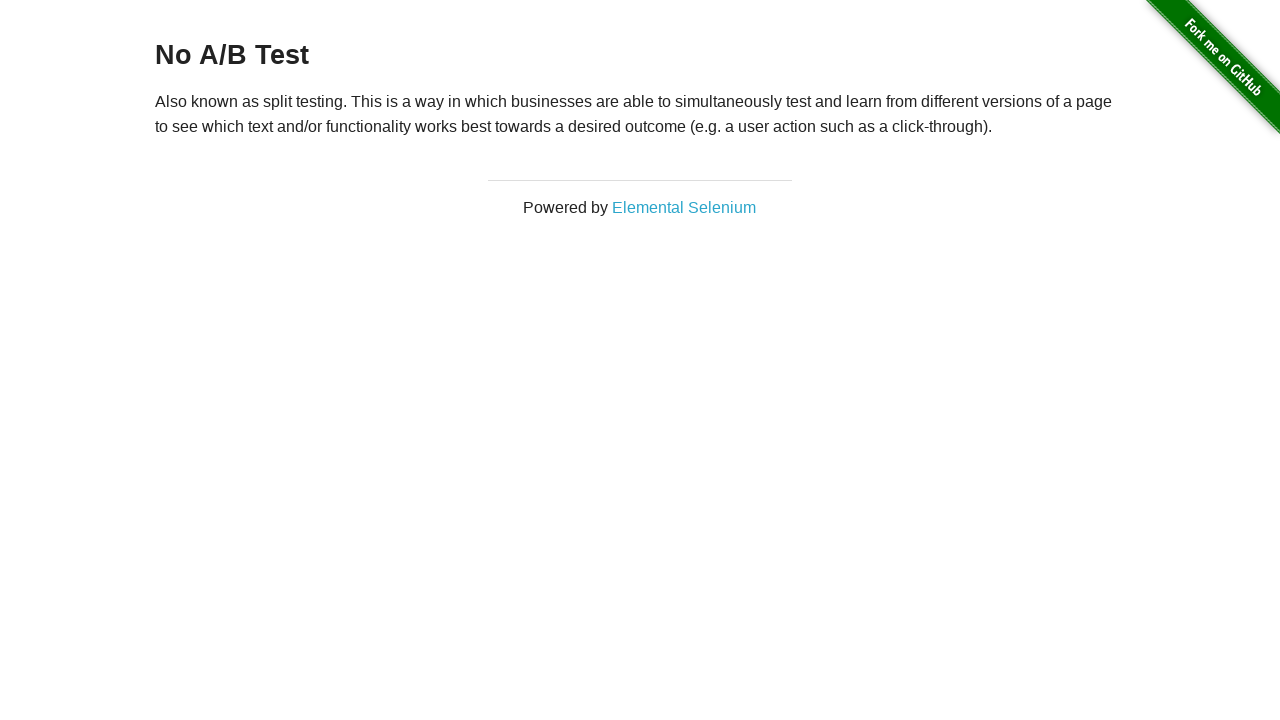

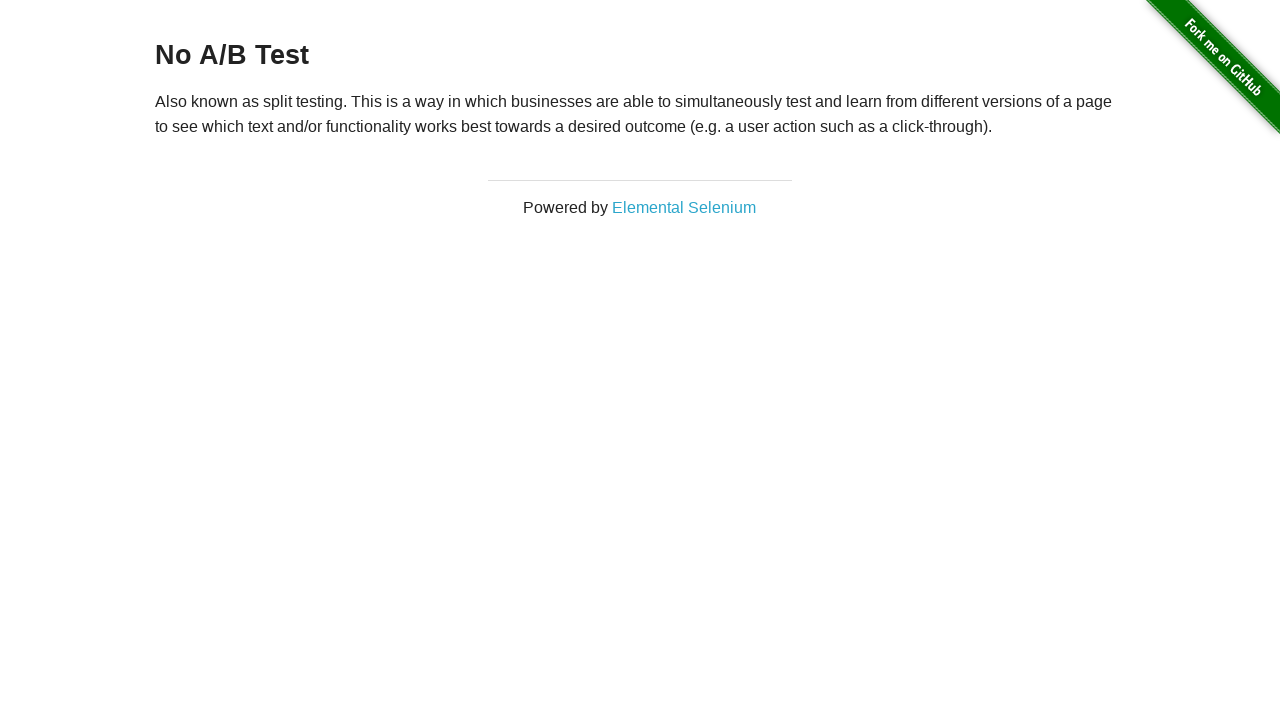